Tests double-click functionality by entering text in a field and double-clicking a button to copy the text to another field

Starting URL: https://www.w3schools.com/tags/tryit.asp?filename=tryhtml5_ev_ondblclick3

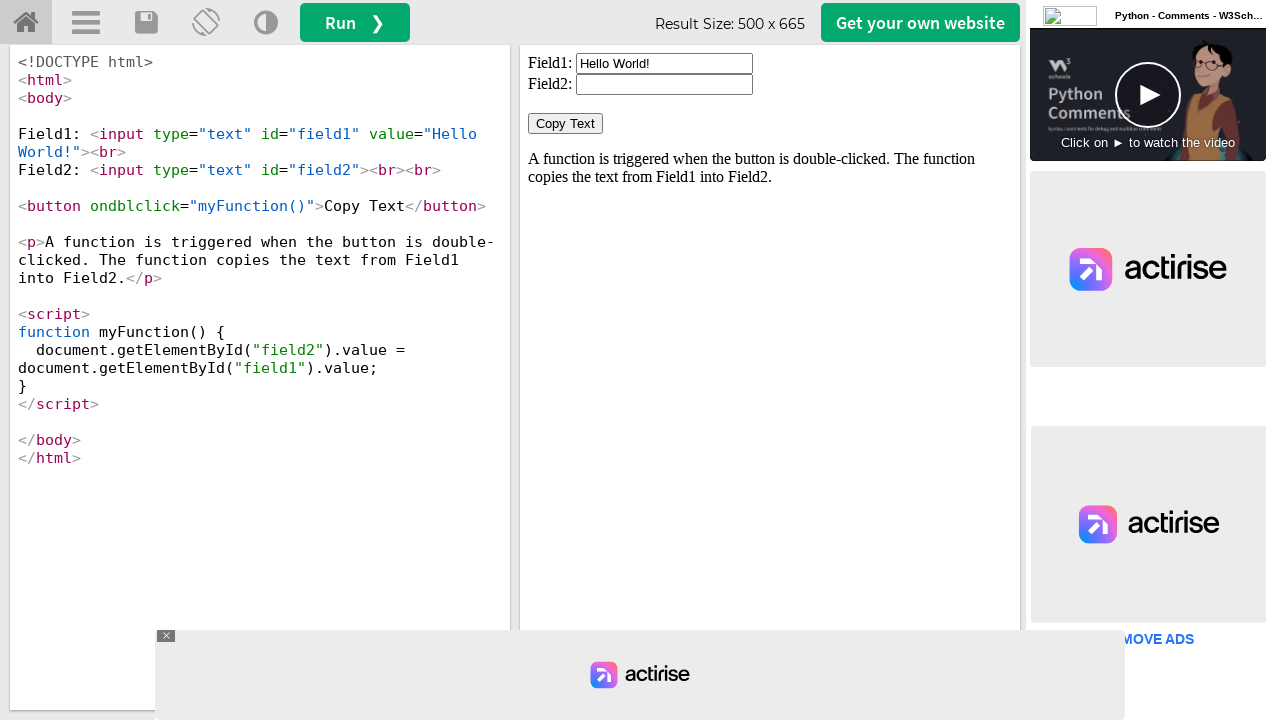

Located iframe containing test elements
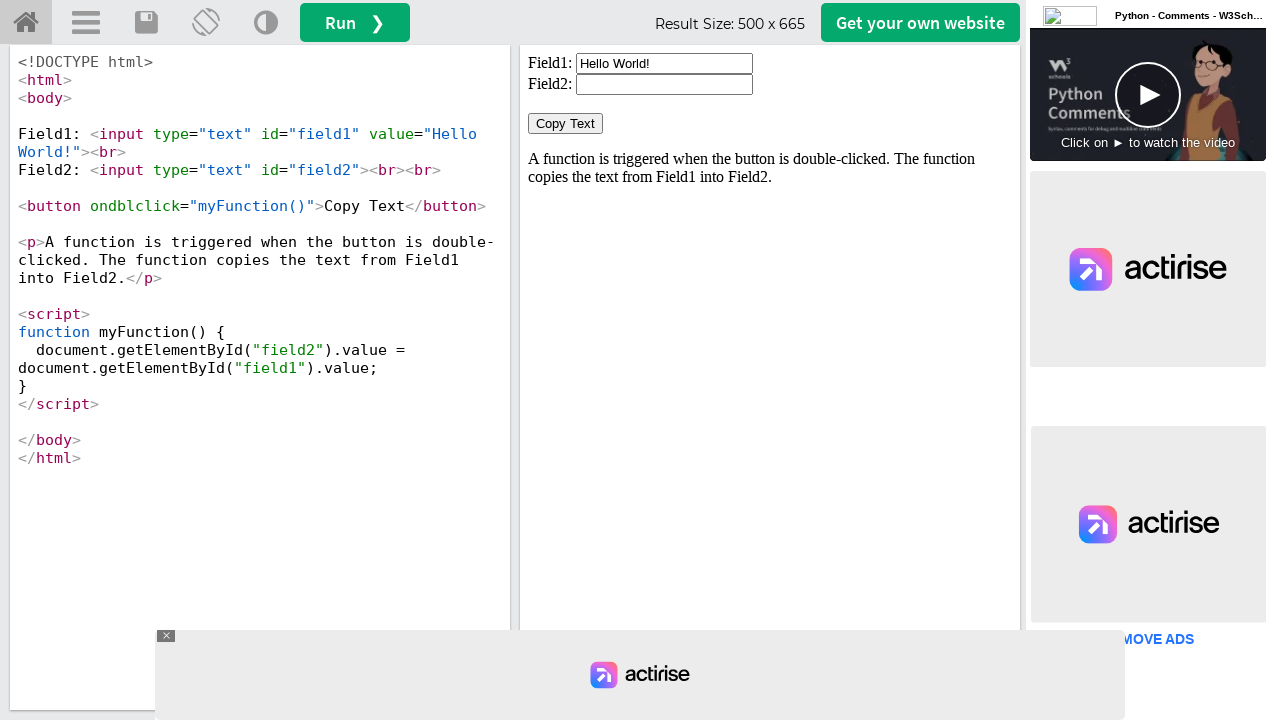

Cleared the first input field on iframe#iframeResult >> internal:control=enter-frame >> xpath=//input[@id='field1
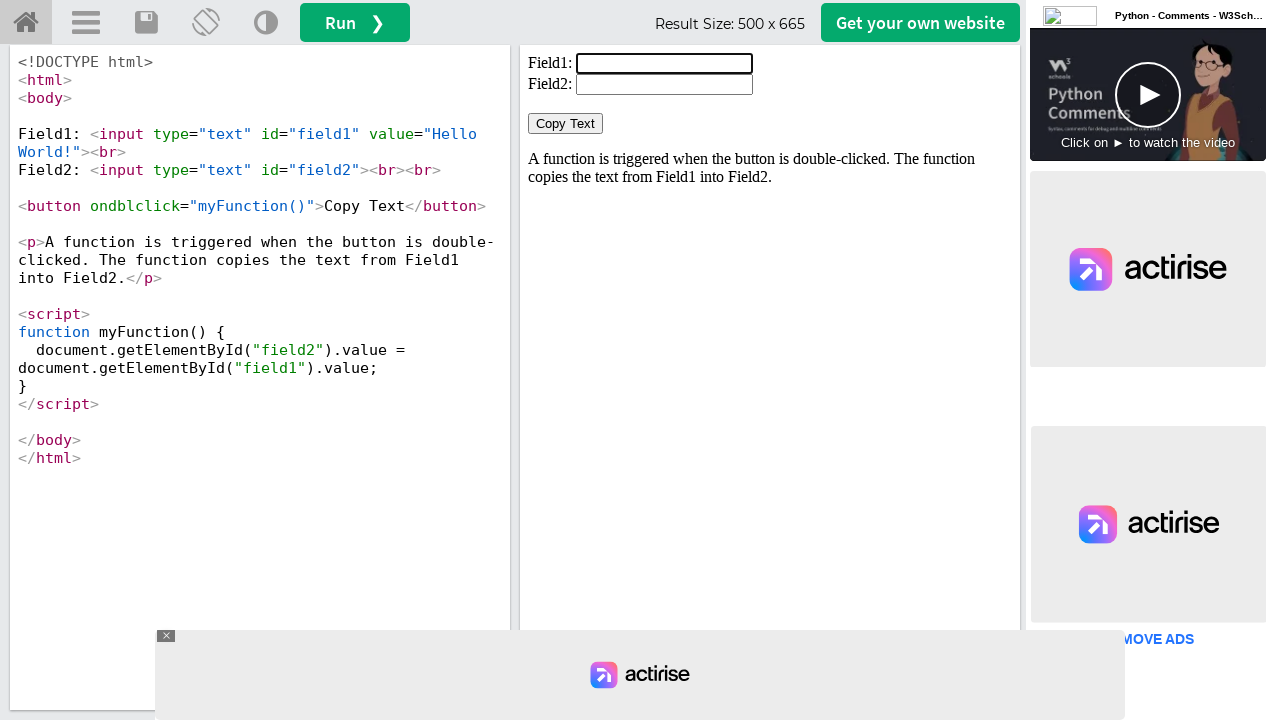

Filled first field with 'Welcome' on iframe#iframeResult >> internal:control=enter-frame >> xpath=//input[@id='field1
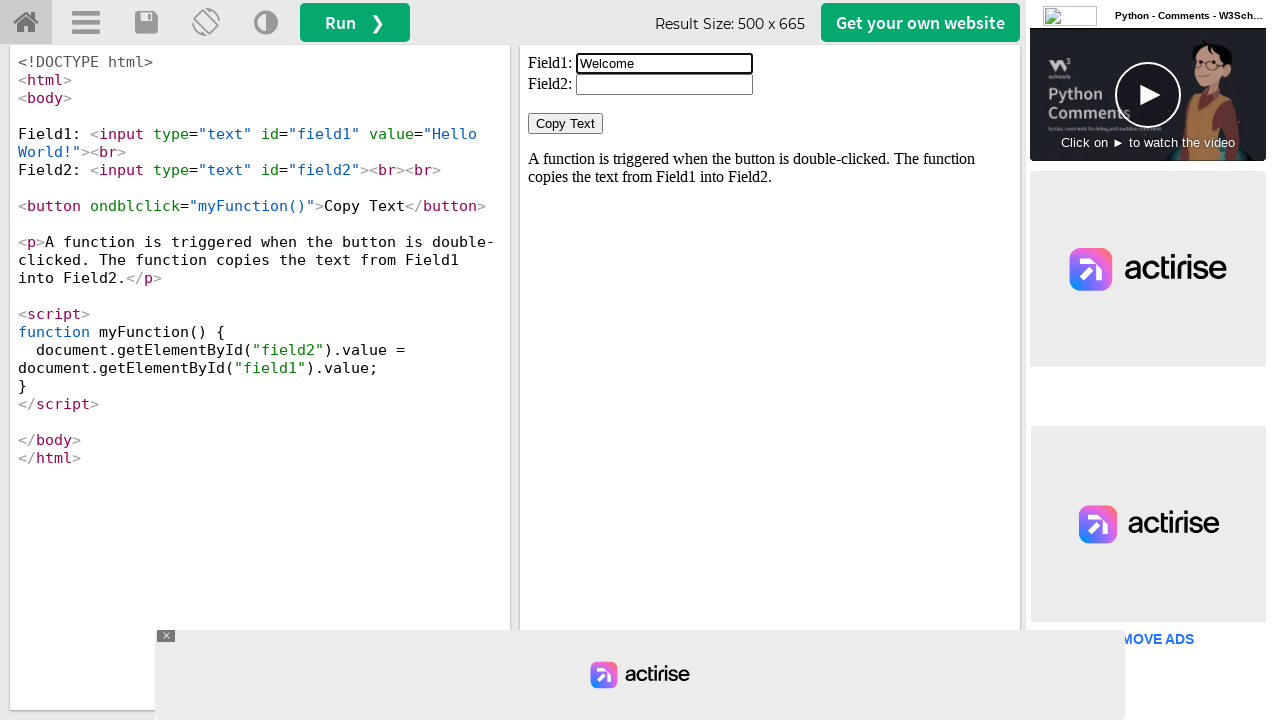

Double-clicked the Copy Text button at (566, 124) on iframe#iframeResult >> internal:control=enter-frame >> xpath=//button[normalize-
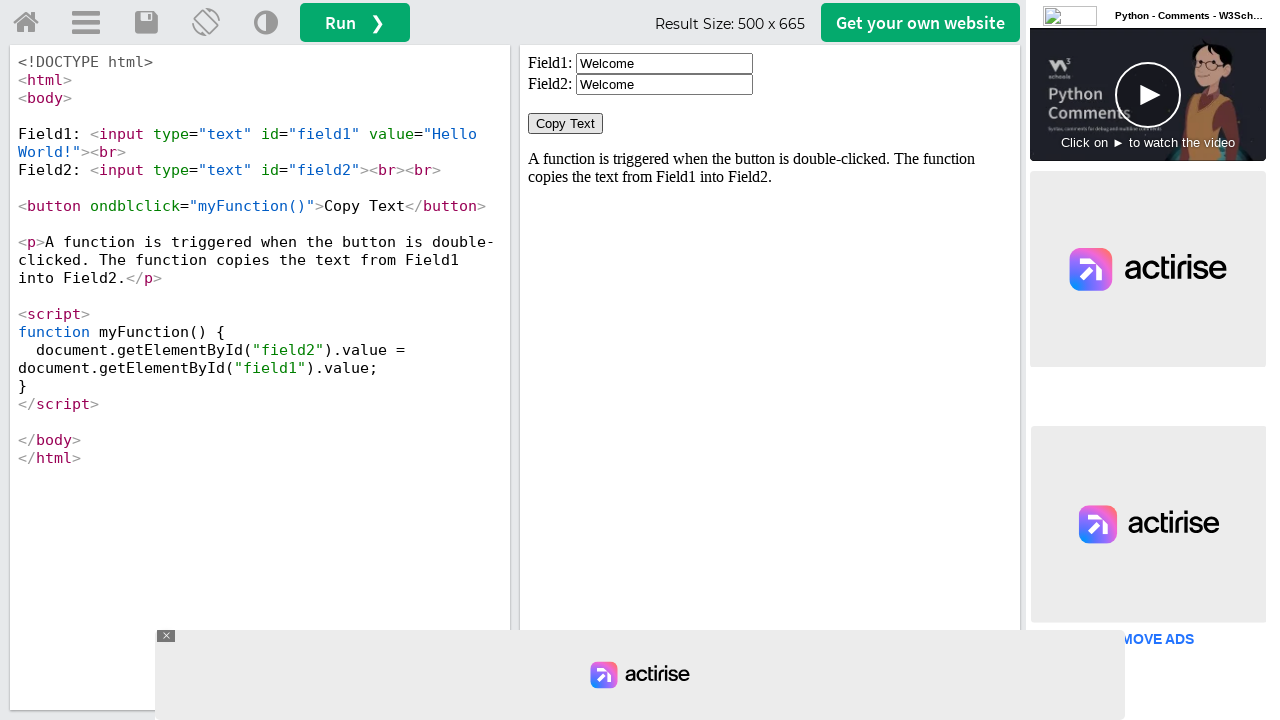

Retrieved copied value from second field: 'Welcome'
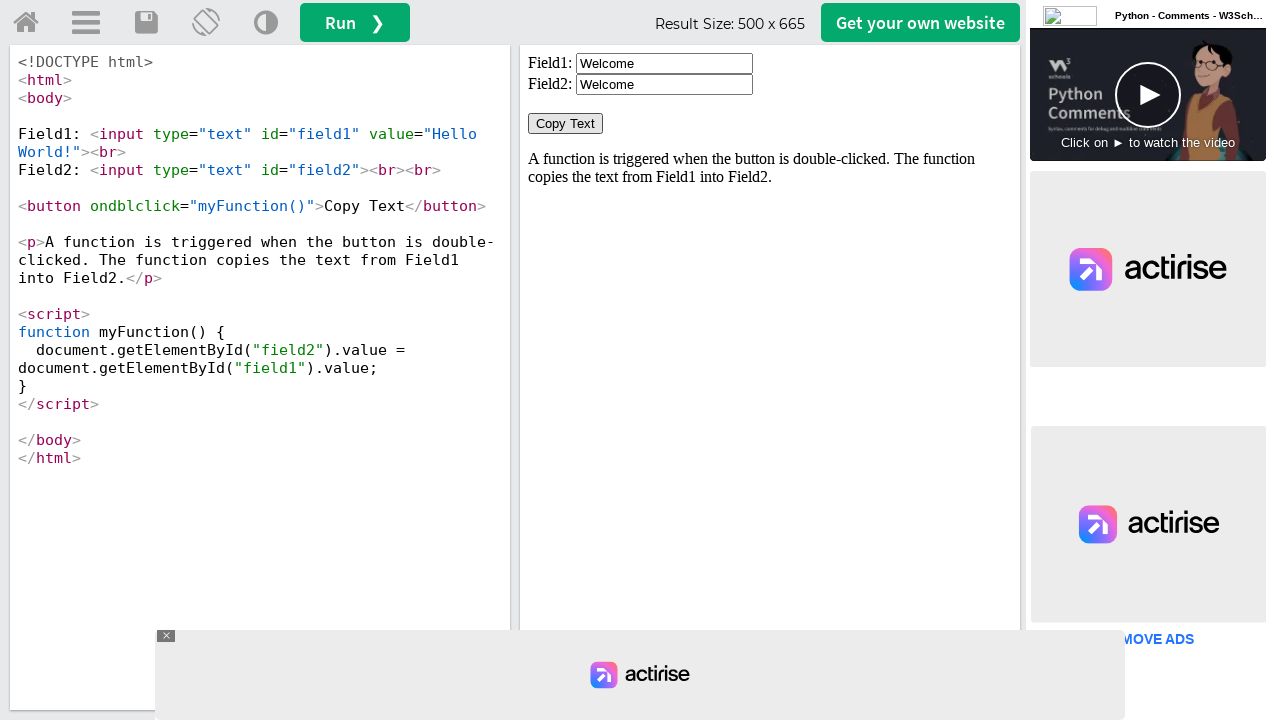

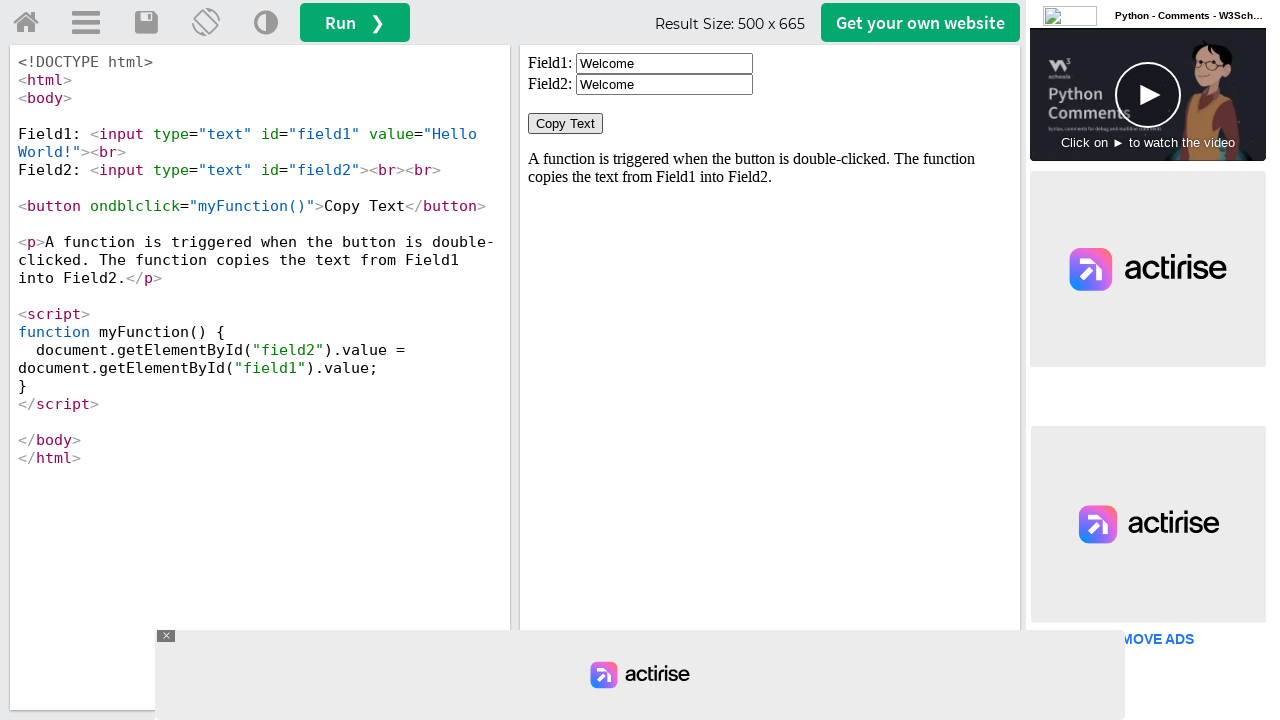